Tests selecting a dropdown option by value attribute on a dropdown demo page

Starting URL: https://letcode.in/dropdowns

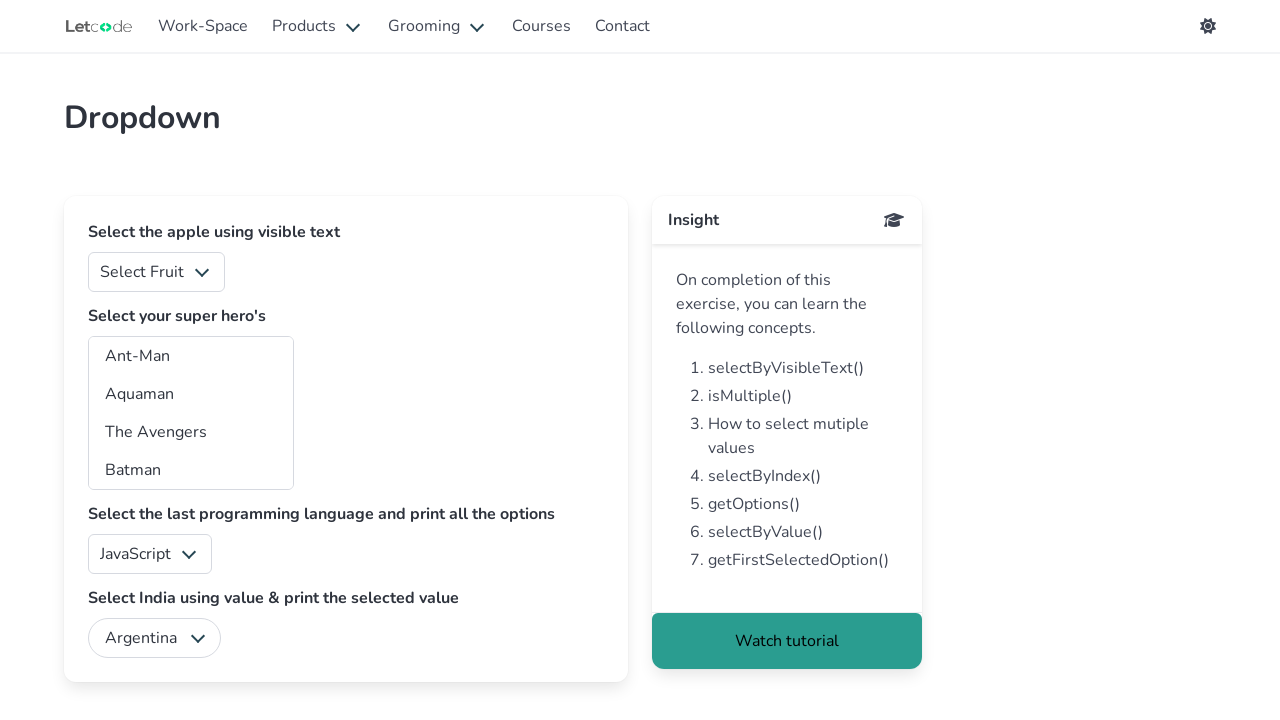

Waited for fruits dropdown to be visible
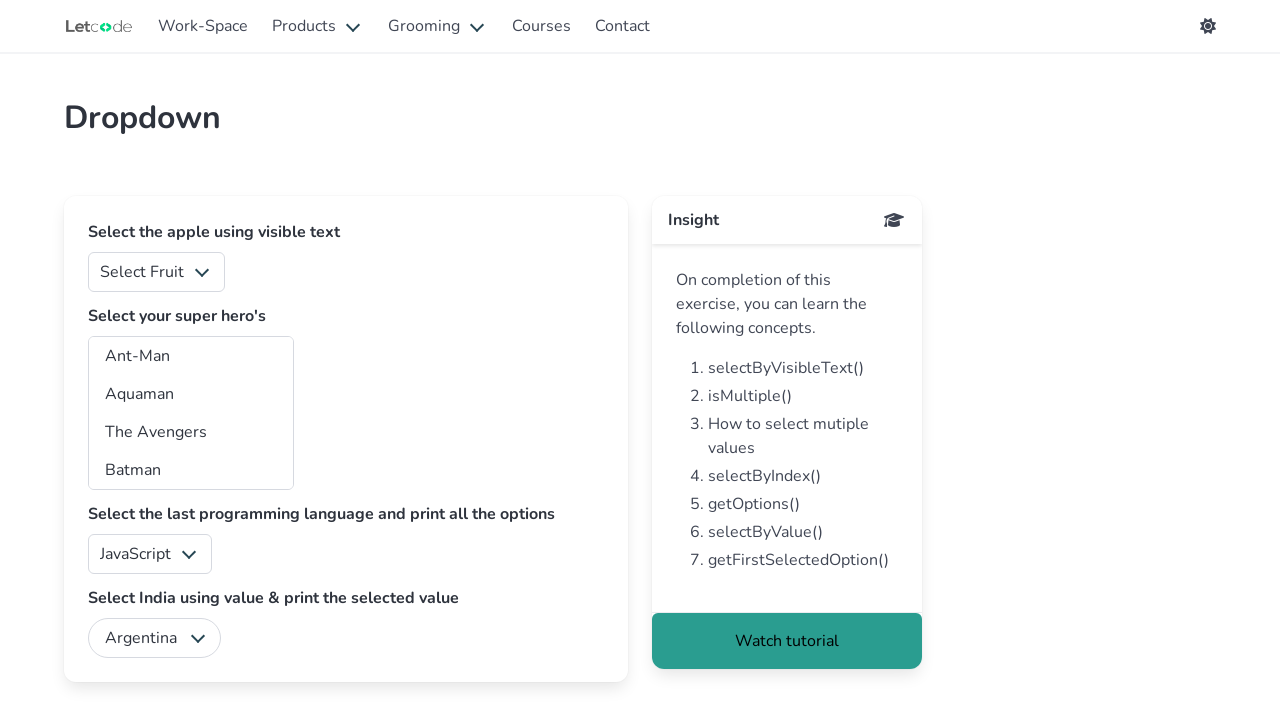

Selected dropdown option with value '1' from fruits dropdown on #fruits
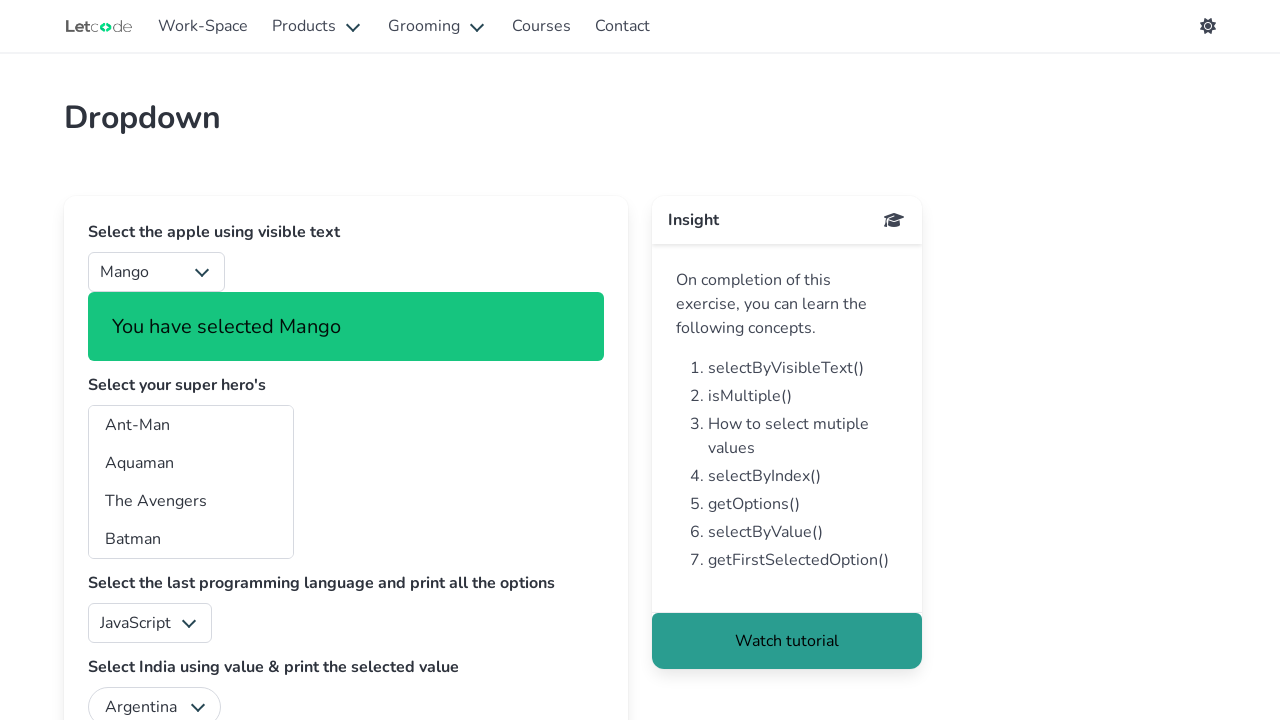

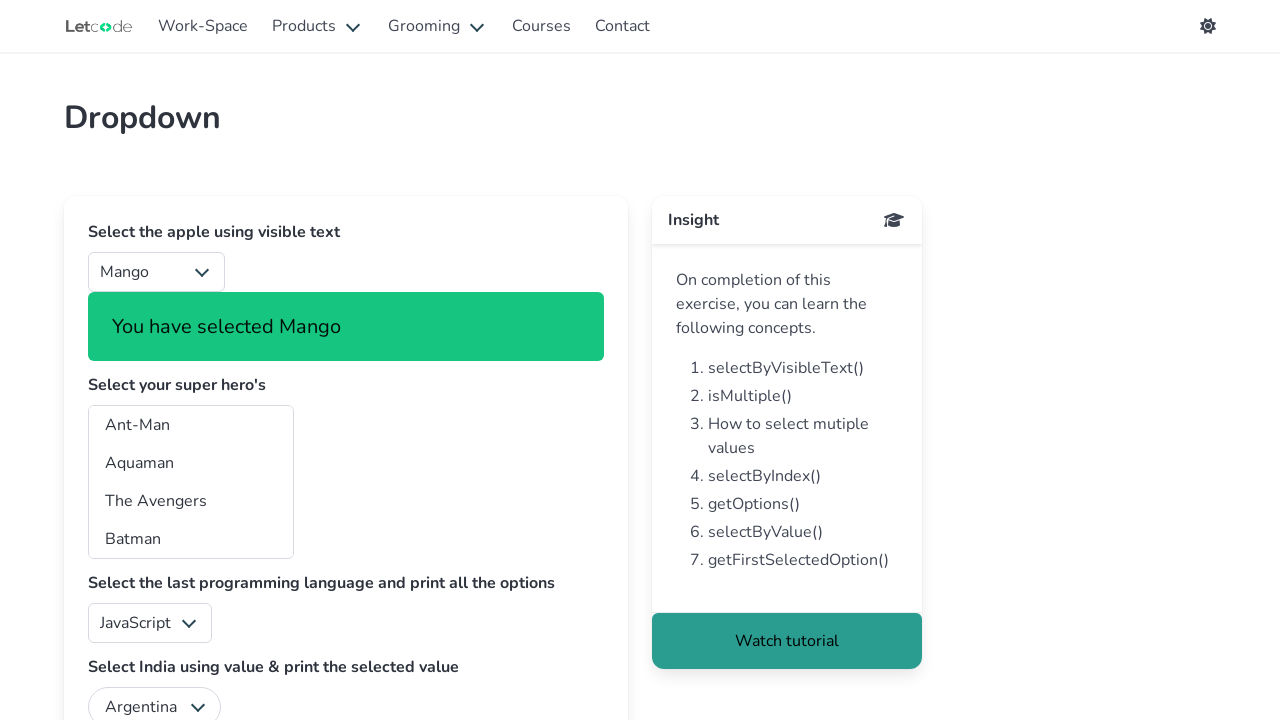